Tests GitHub search functionality by searching for a specific repository, navigating to it, and verifying that an issue exists in the issues tab

Starting URL: https://github.com

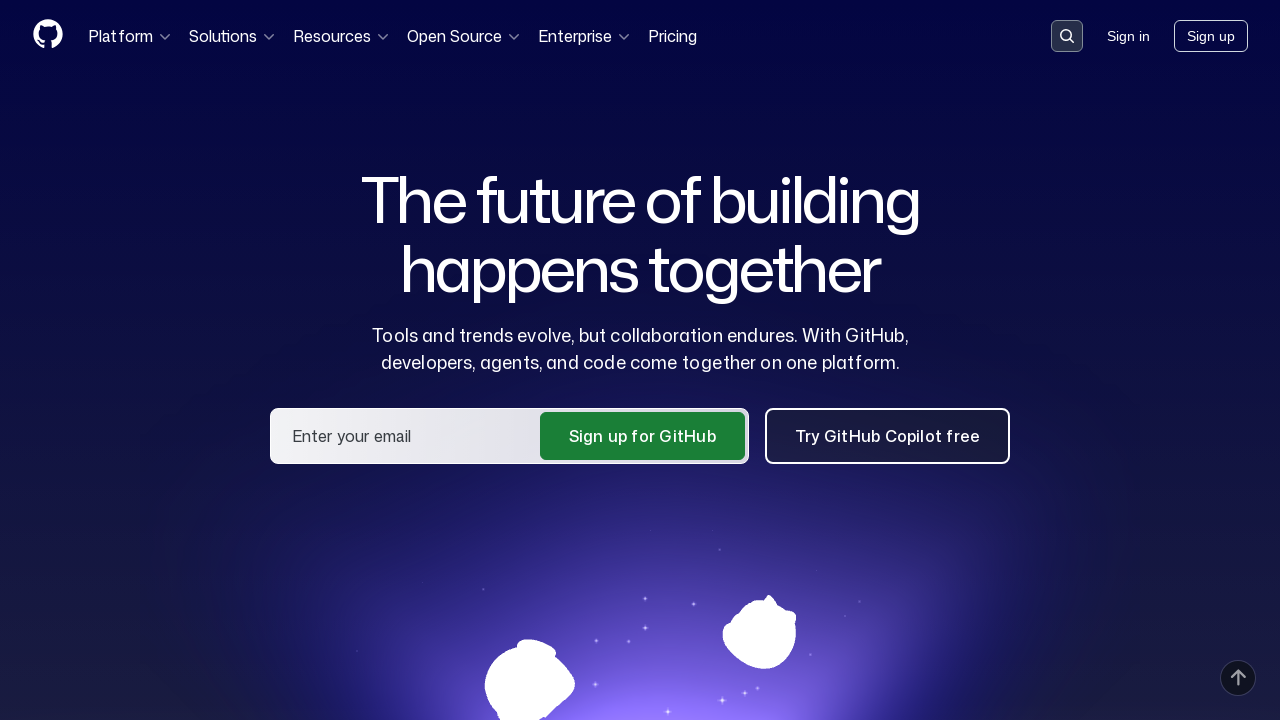

Clicked search button in header at (1067, 36) on .header-search-button
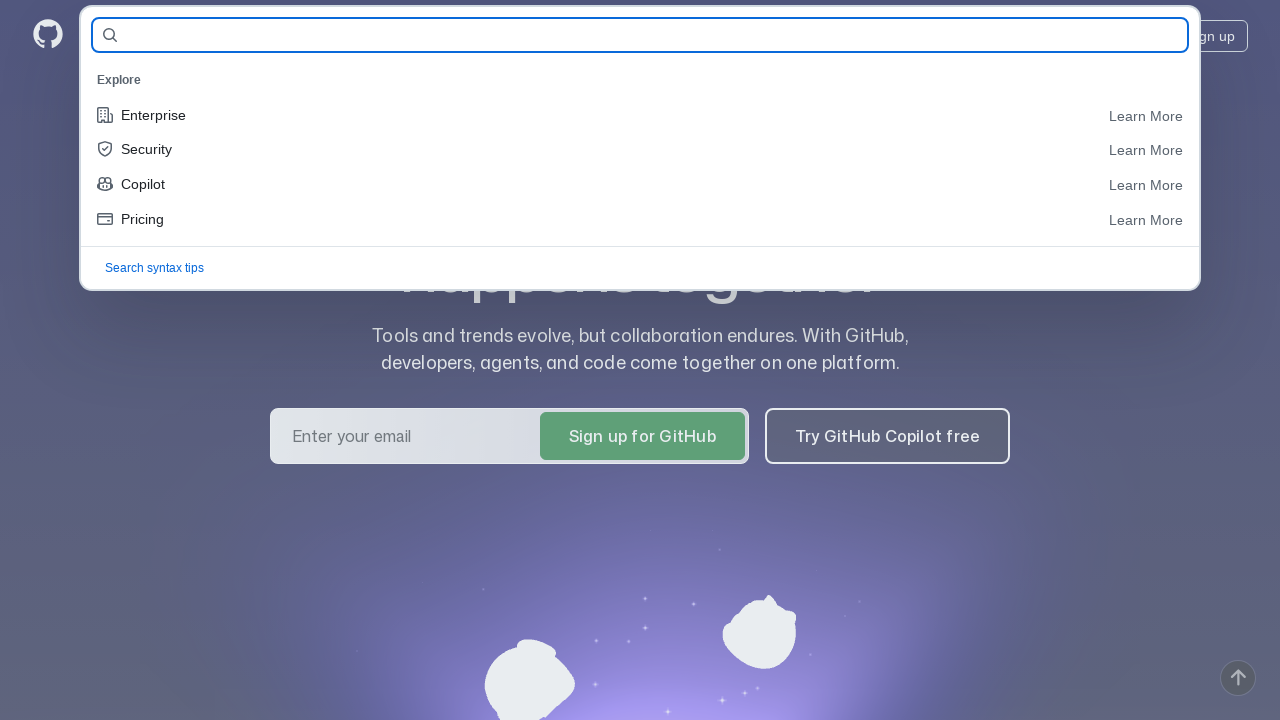

Filled search field with repository name 'D1naraM/demoqa-tests' on .FormControl-medium
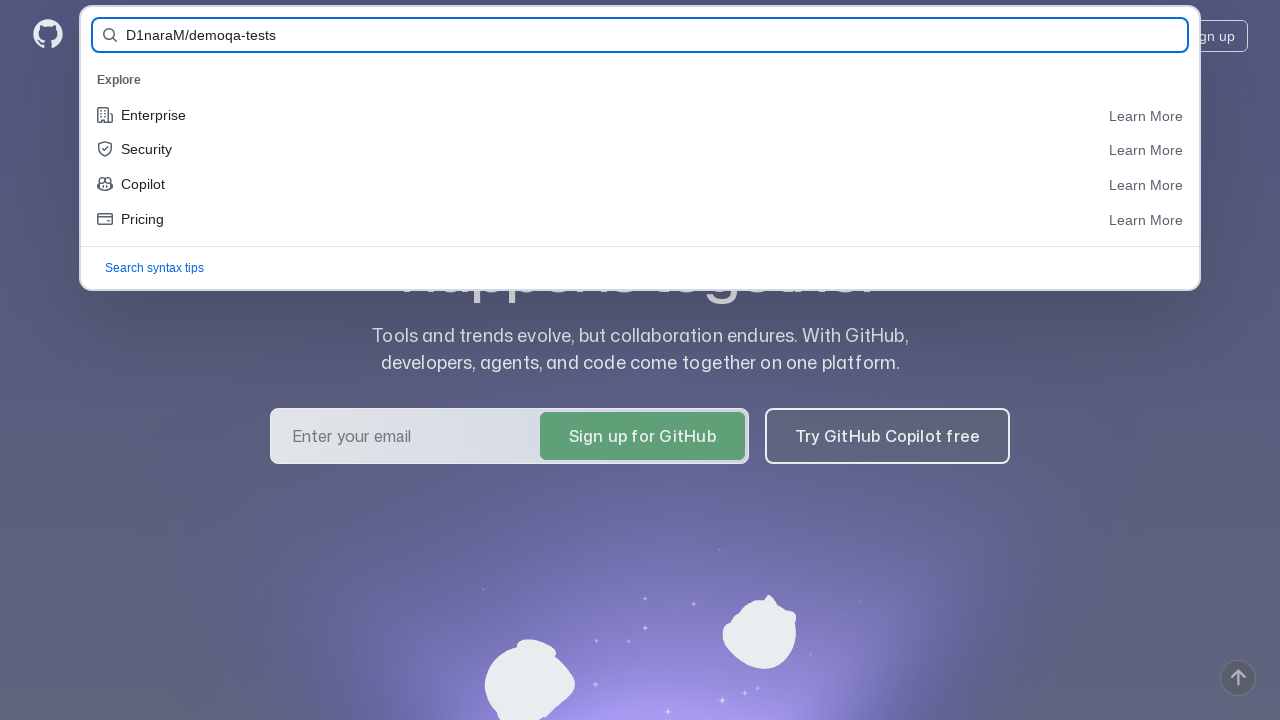

Submitted search form by pressing Enter on .FormControl-medium
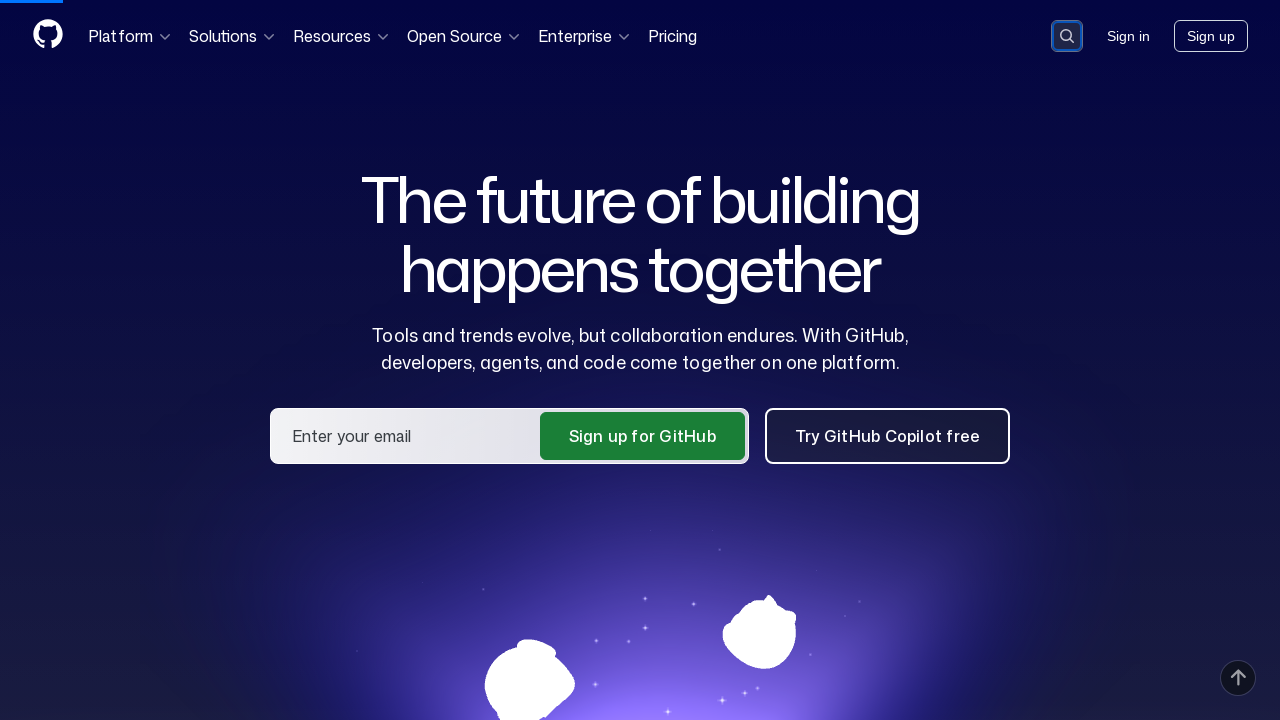

Clicked on repository link in search results at (456, 161) on a:has-text('D1naraM/demoqa-tests')
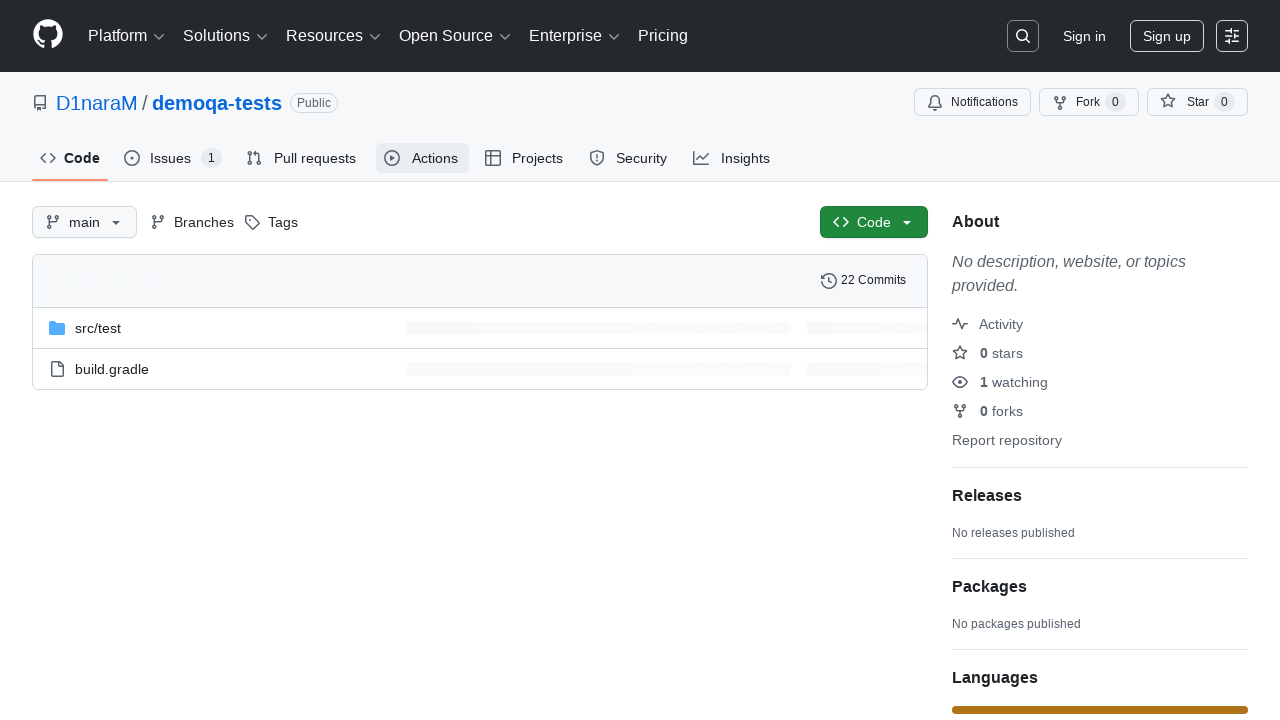

Clicked on Issues tab at (173, 158) on #issues-tab
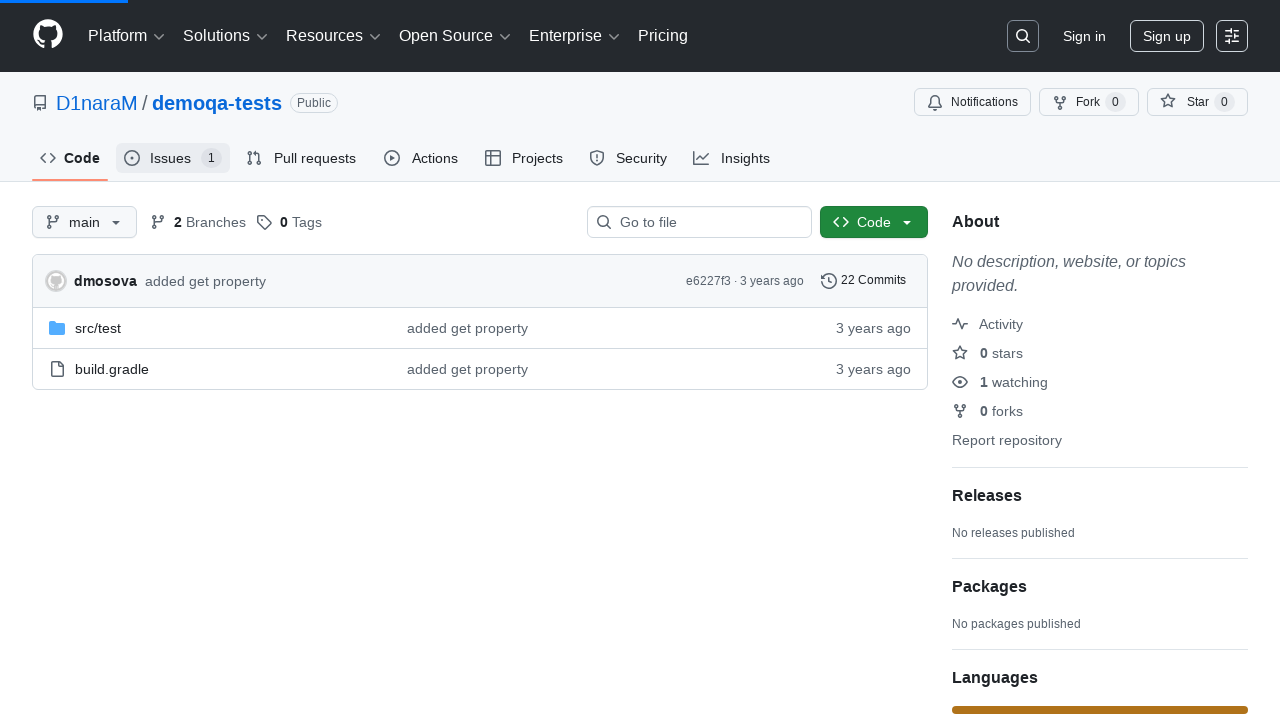

Verified that 'Test Issue' text exists on the page
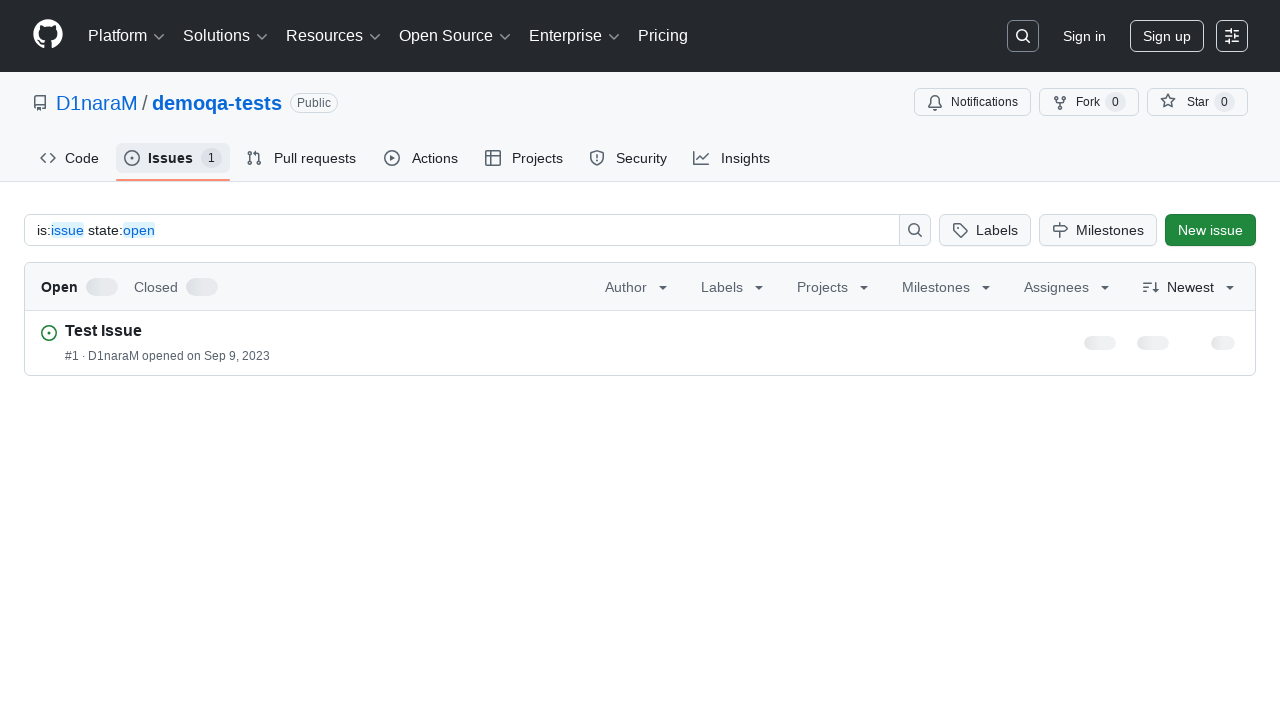

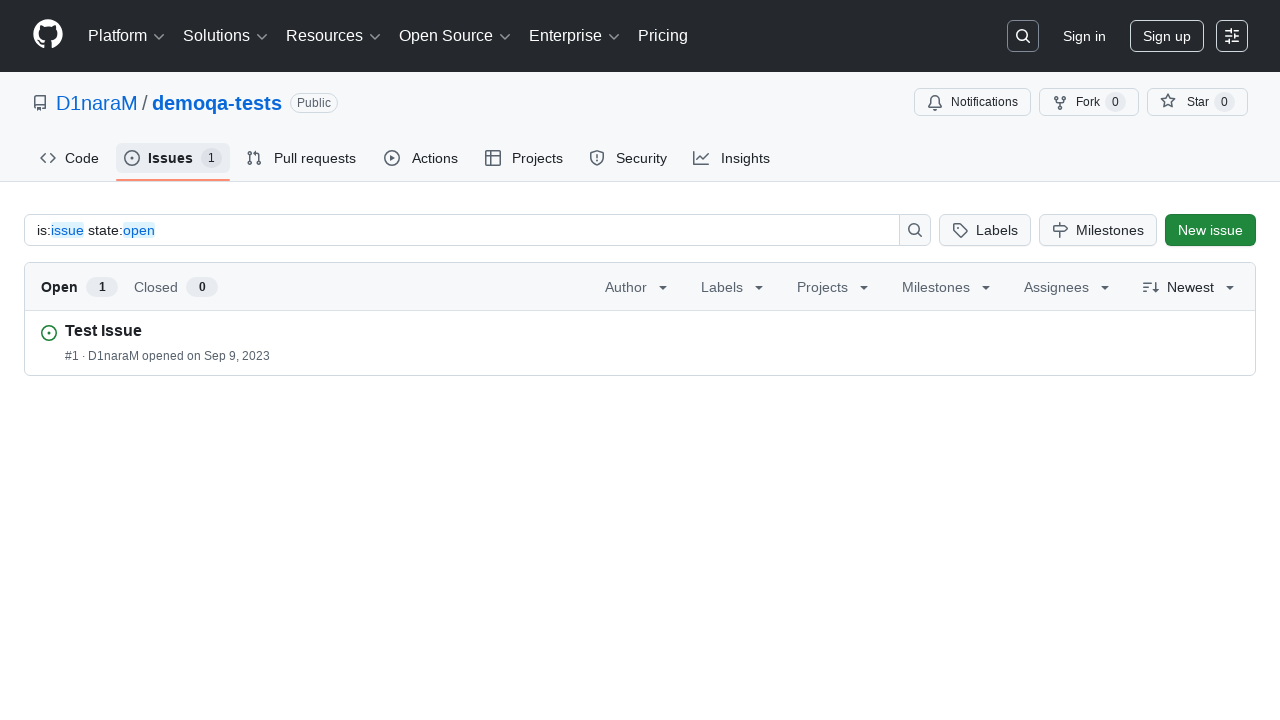